Tests navigation on V2EX website by clicking on a secondary tab and then interacting with pagination elements

Starting URL: http://www.v2ex.com

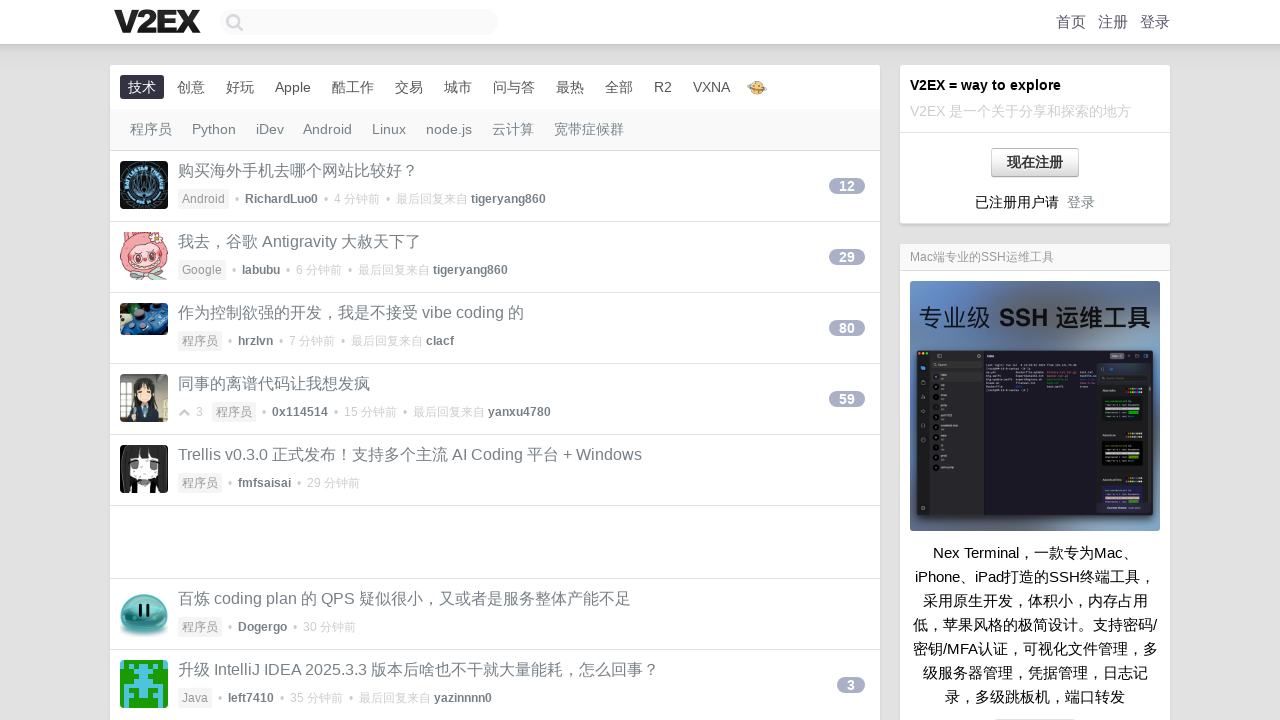

Clicked first link in SecondaryTabs at (151, 129) on #SecondaryTabs a:first-child
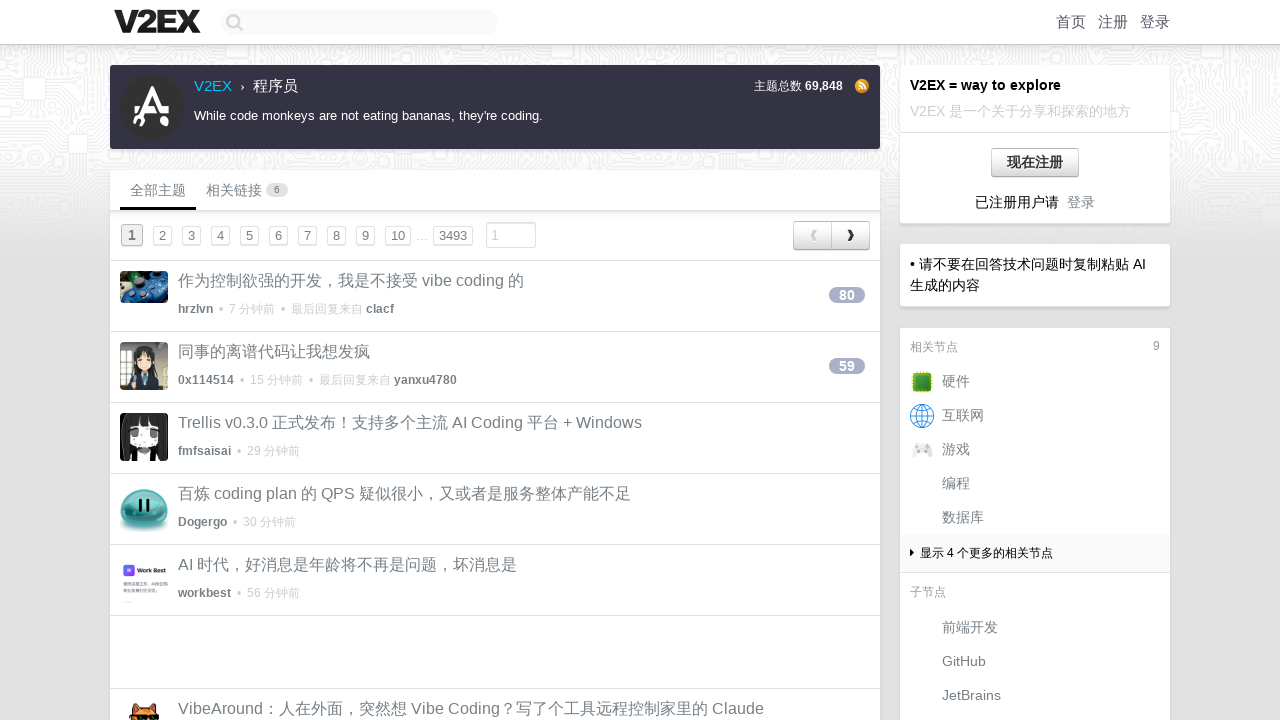

Pagination elements loaded
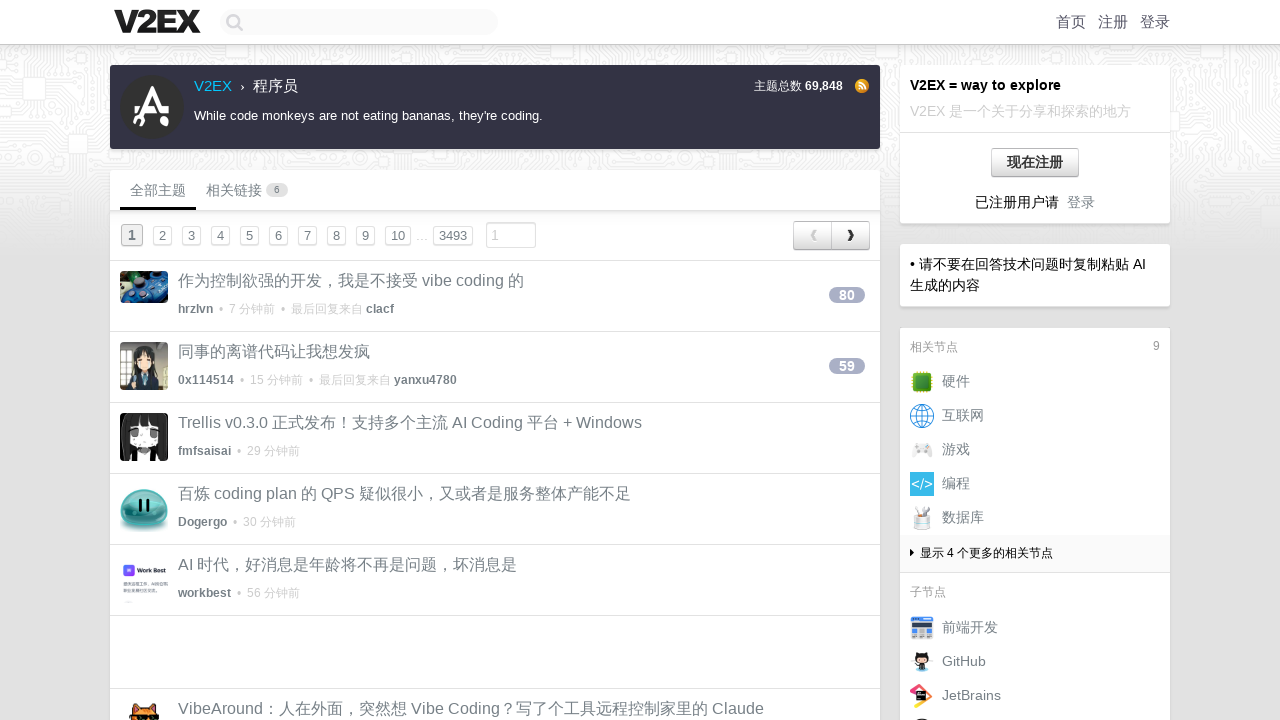

Clicked 4th pagination element (index 3) at (250, 236) on .page_normal >> nth=3
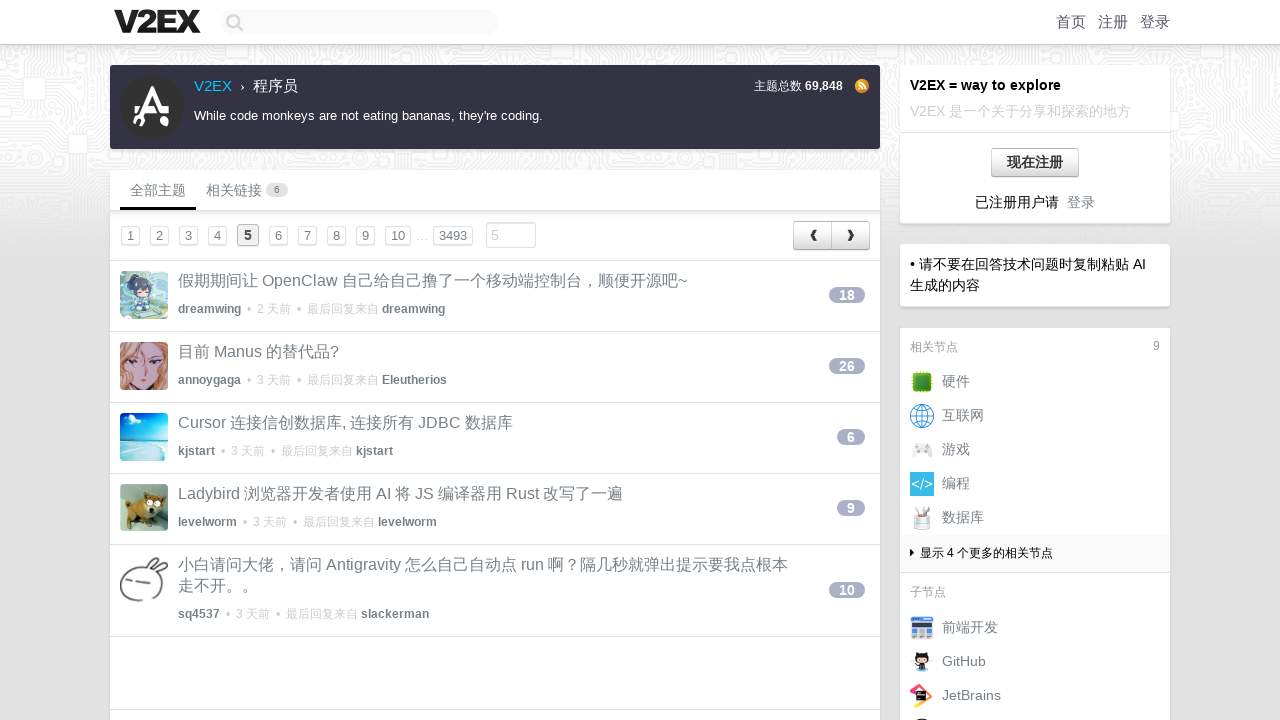

Waited 500ms for page to stabilize
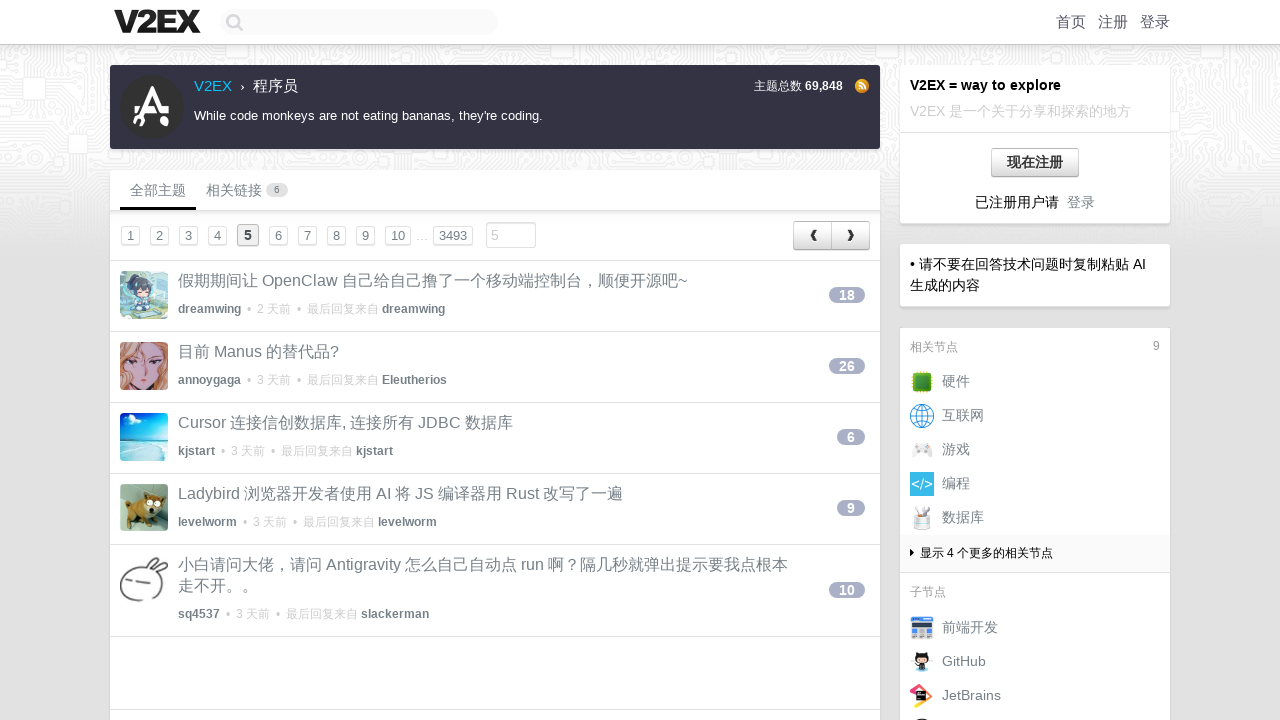

Clicked 4th pagination element again (index 3) at (218, 236) on .page_normal >> nth=3
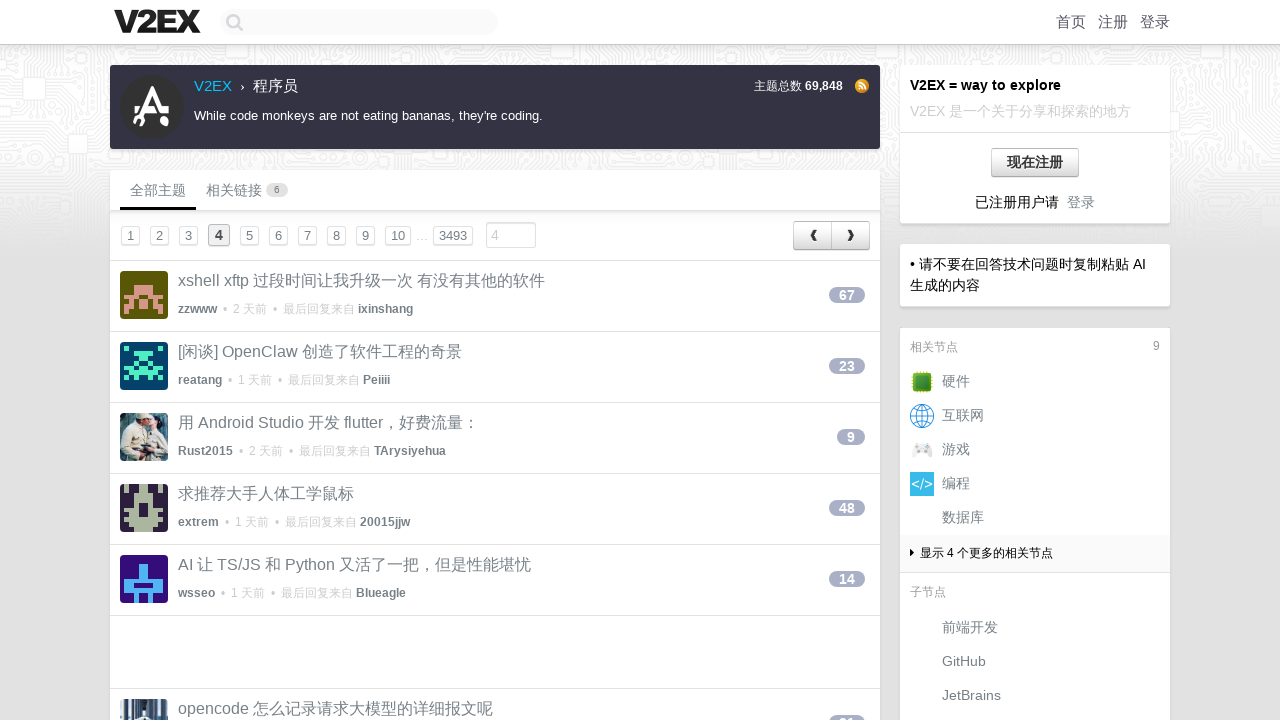

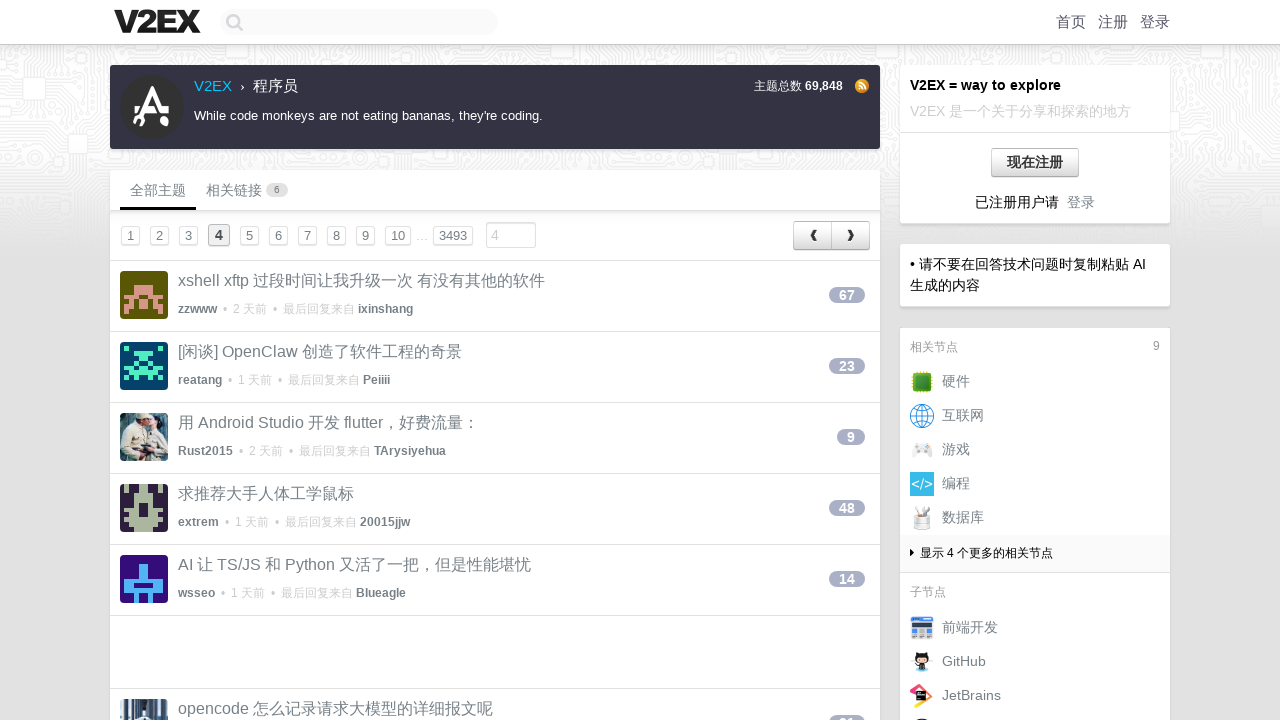